Tests dynamic controls functionality by clicking Remove button to remove a checkbox, verifying it's gone, then clicking Add button to restore it and verifying it's back

Starting URL: https://the-internet.herokuapp.com/dynamic_controls

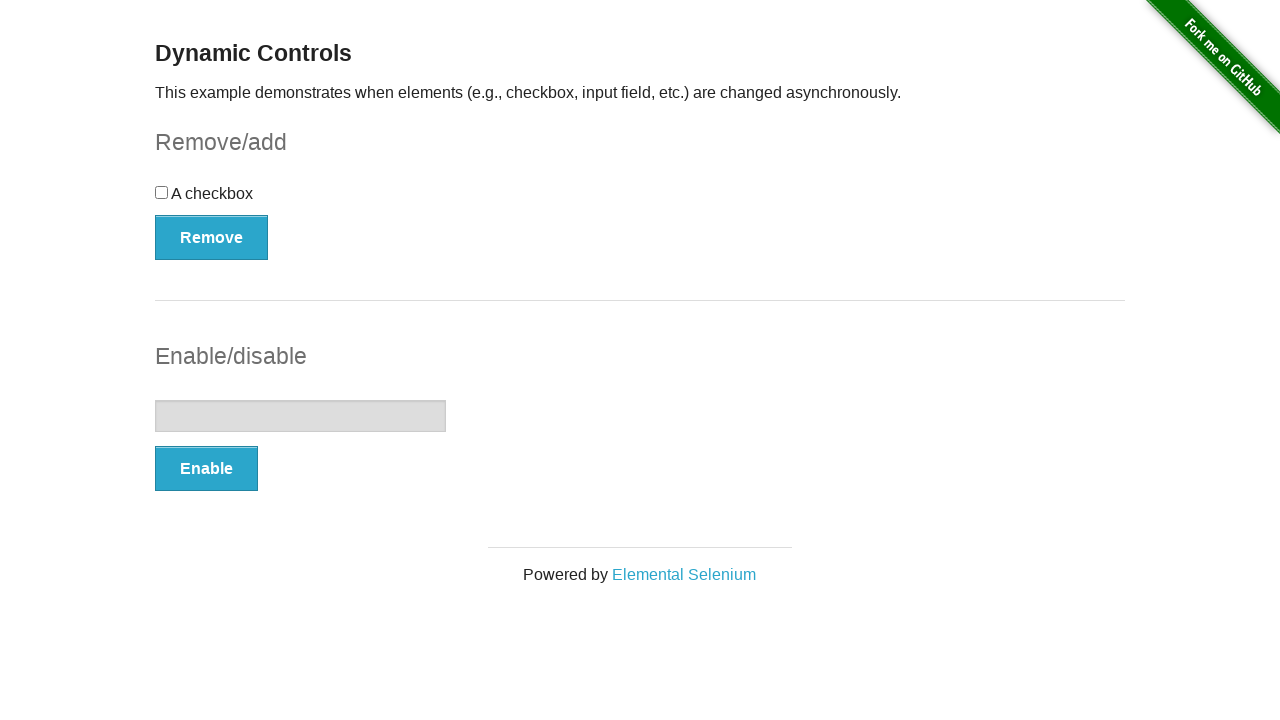

Clicked Remove button to remove checkbox at (212, 237) on xpath=//form[1]/button[1]
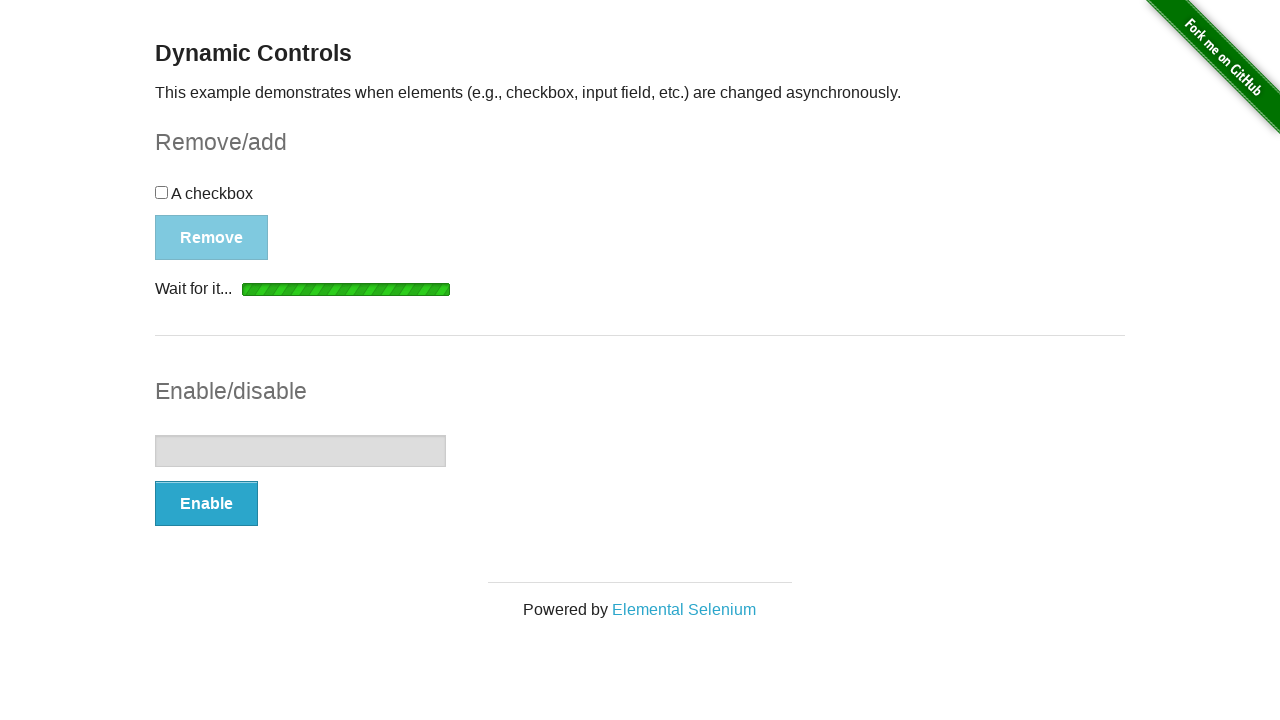

Waited for removal message to appear
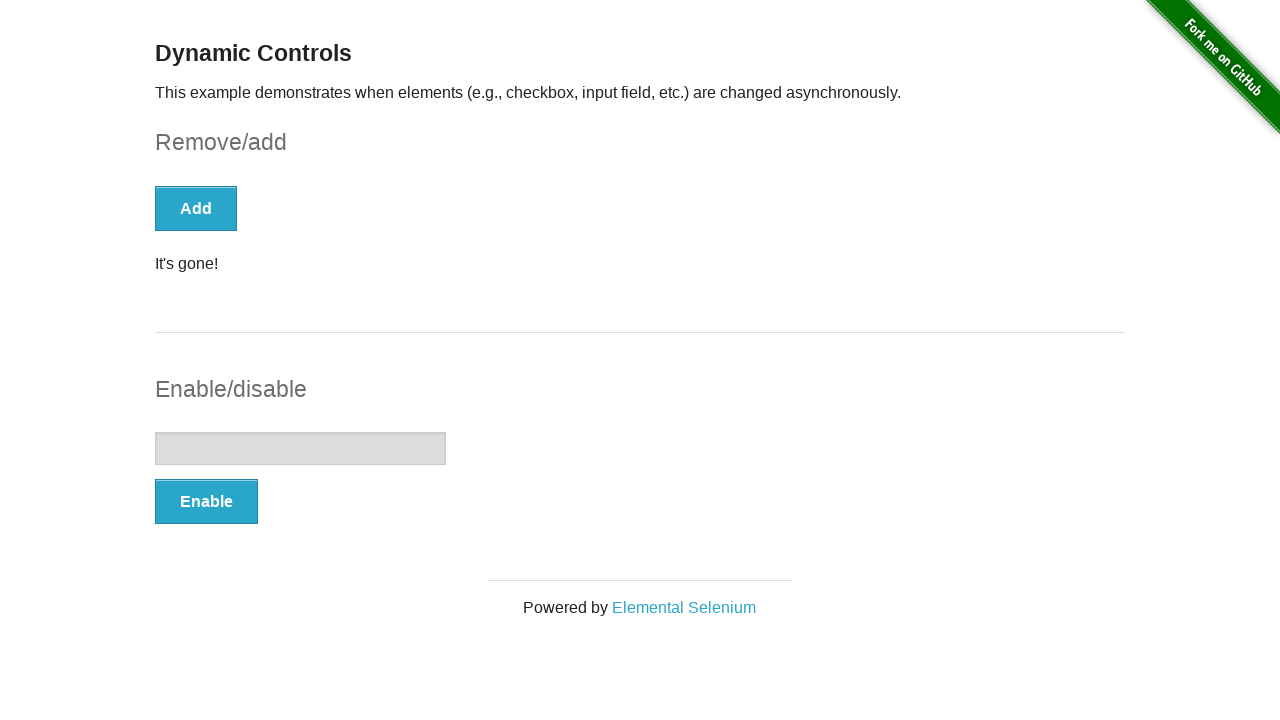

Verified message displays 'It's gone!'
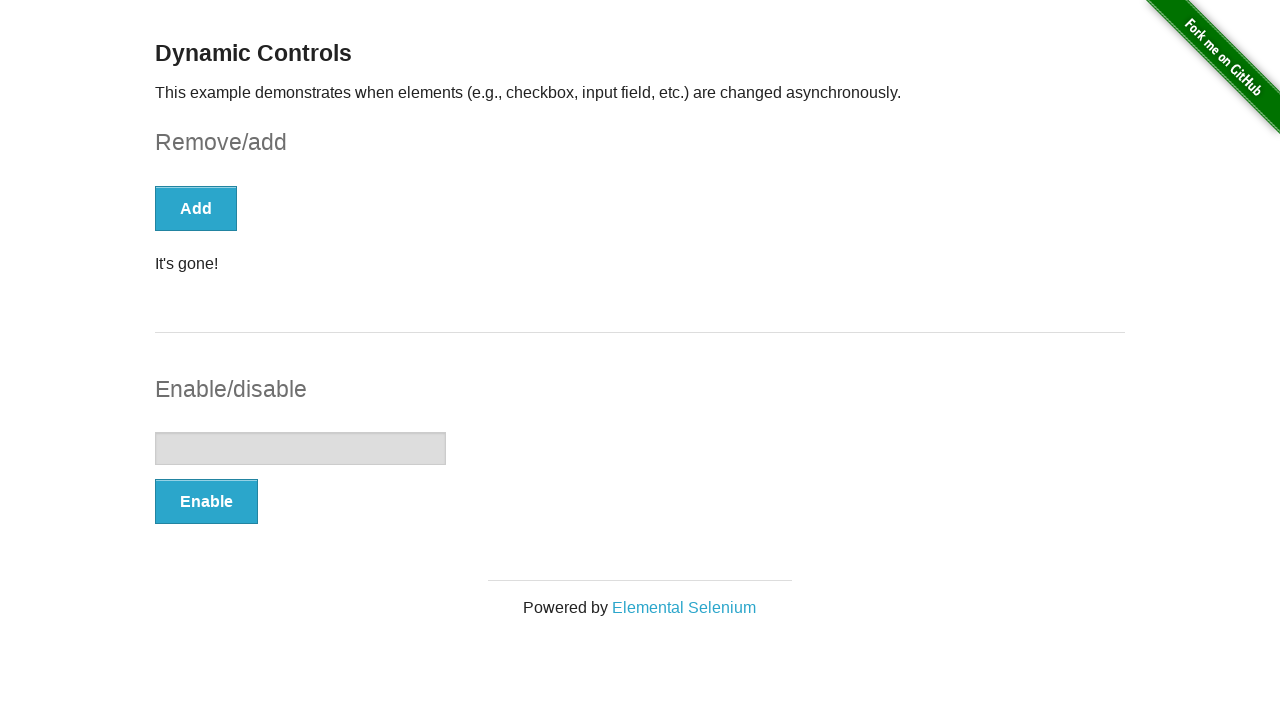

Clicked Add button to restore checkbox at (196, 208) on xpath=//form[@id='checkbox-example']/button
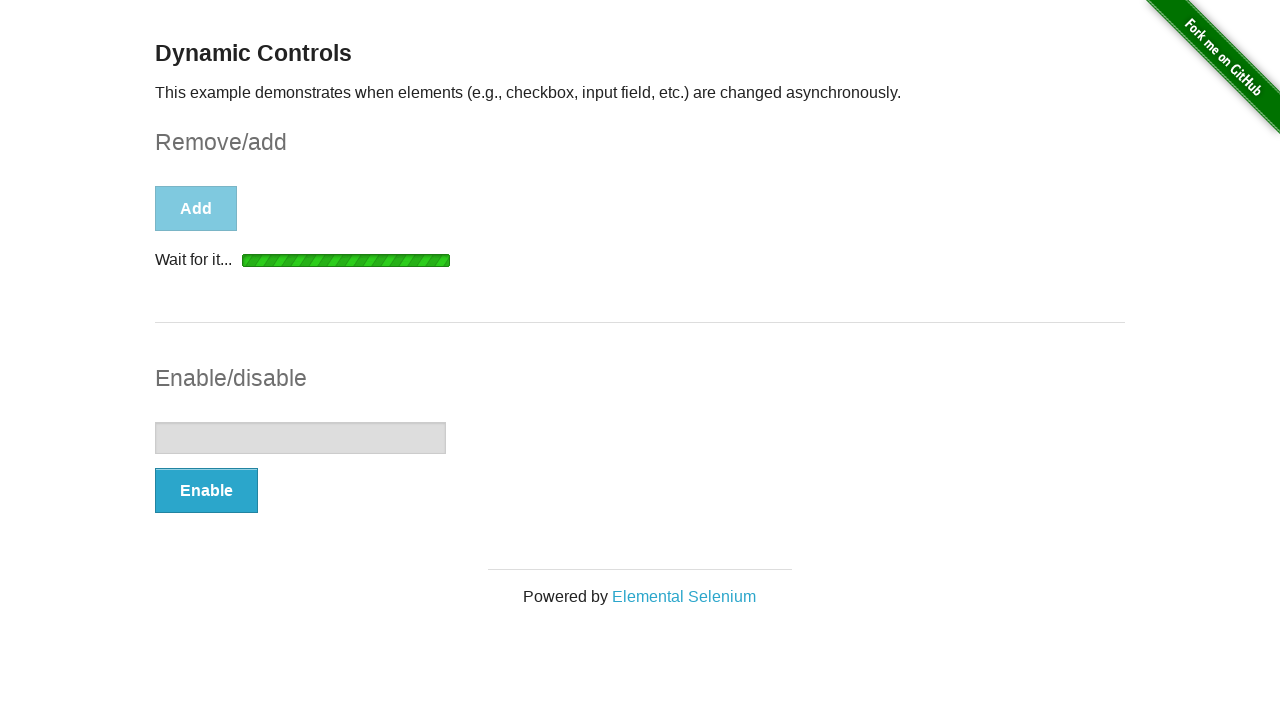

Waited for restoration message to appear
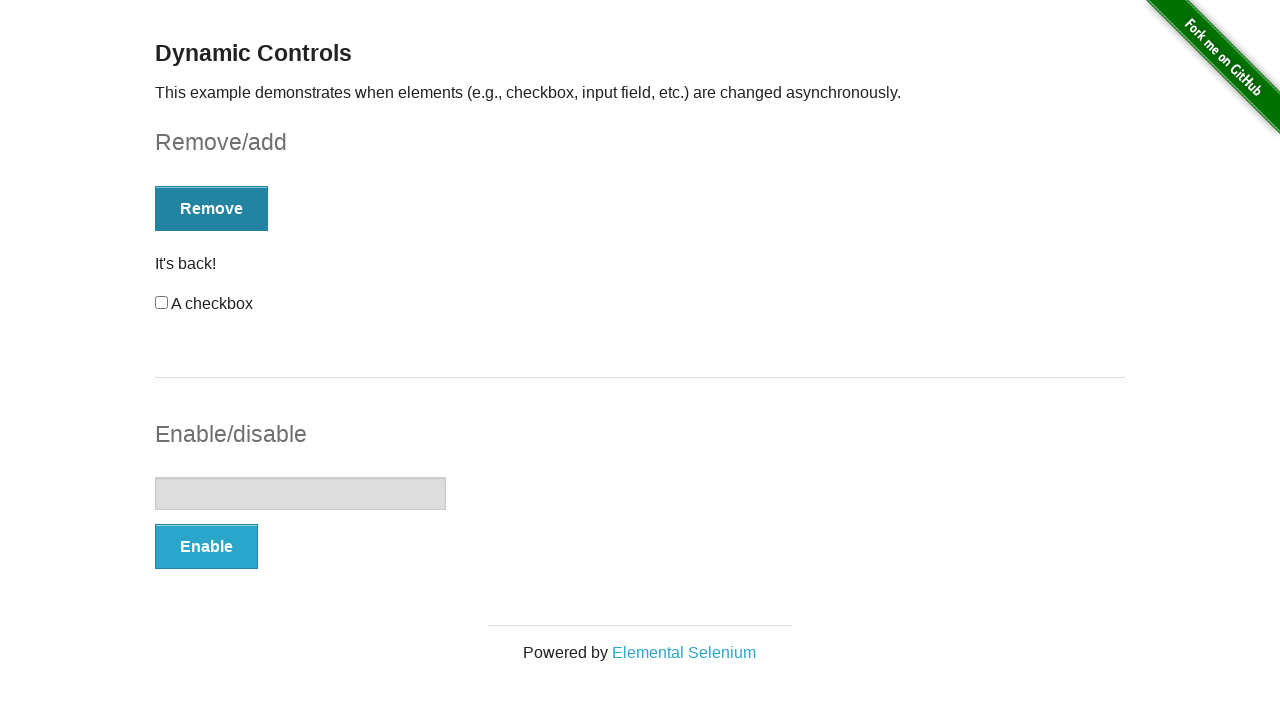

Verified message displays 'It's back!'
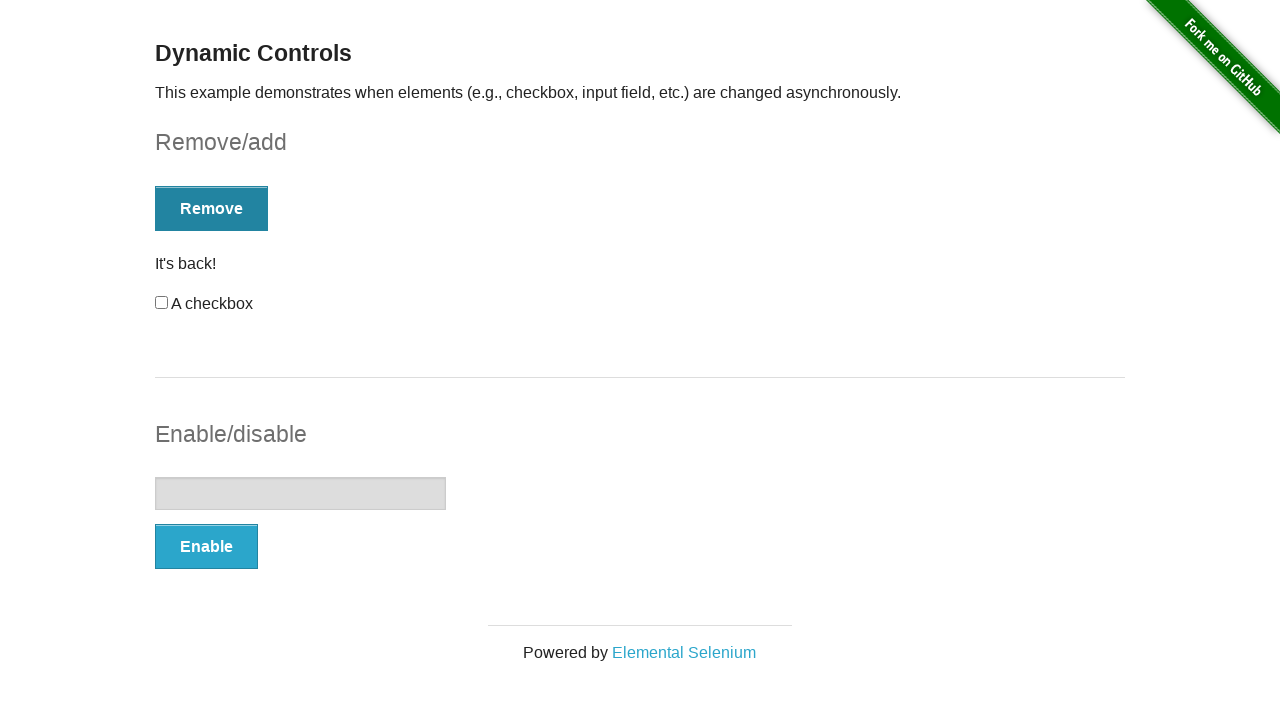

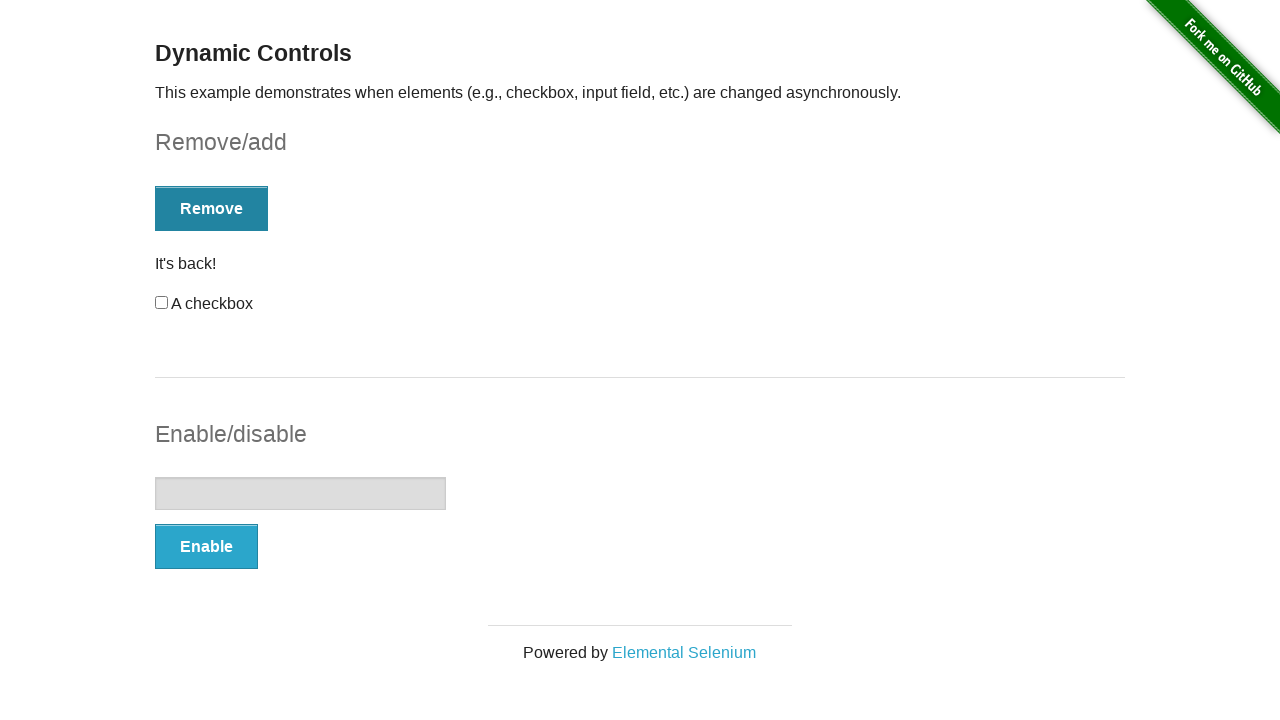